Tests window handling functionality by clicking a button that opens a new window and switching between parent and child windows

Starting URL: https://www.leafground.com/window.xhtml

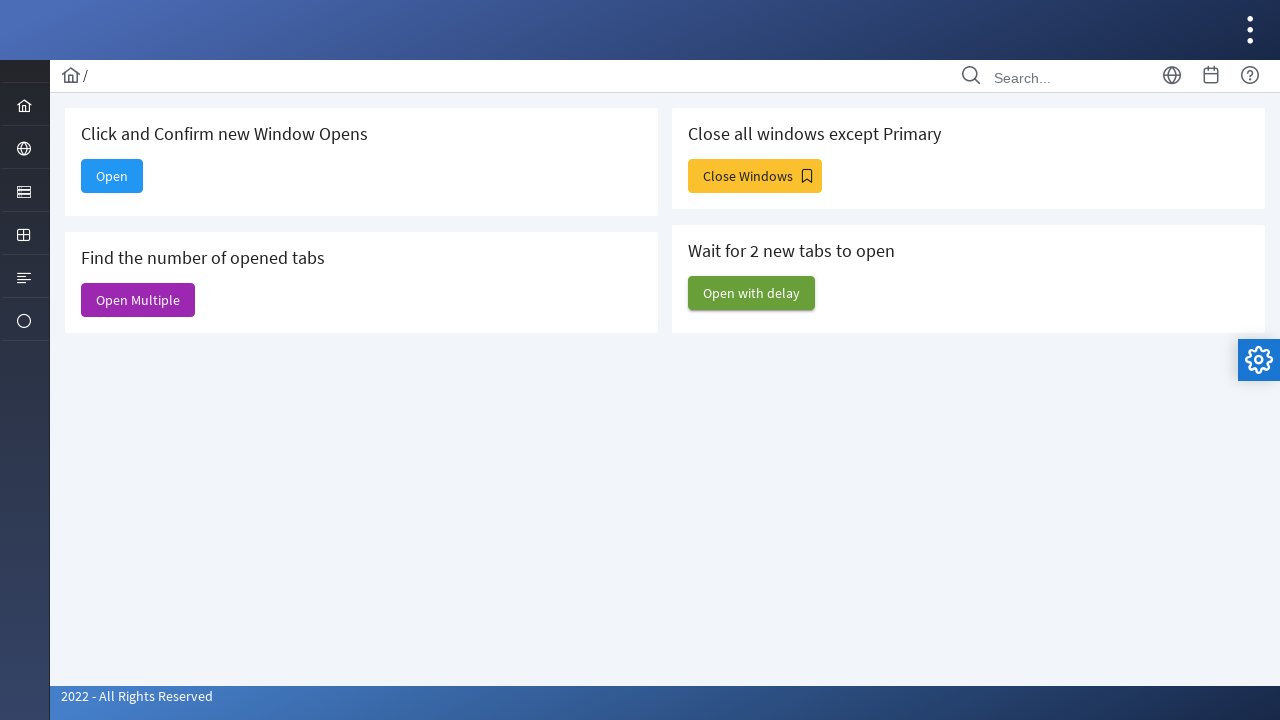

Clicked 'Open' button to open new window at (112, 176) on xpath=//span[text()='Open']
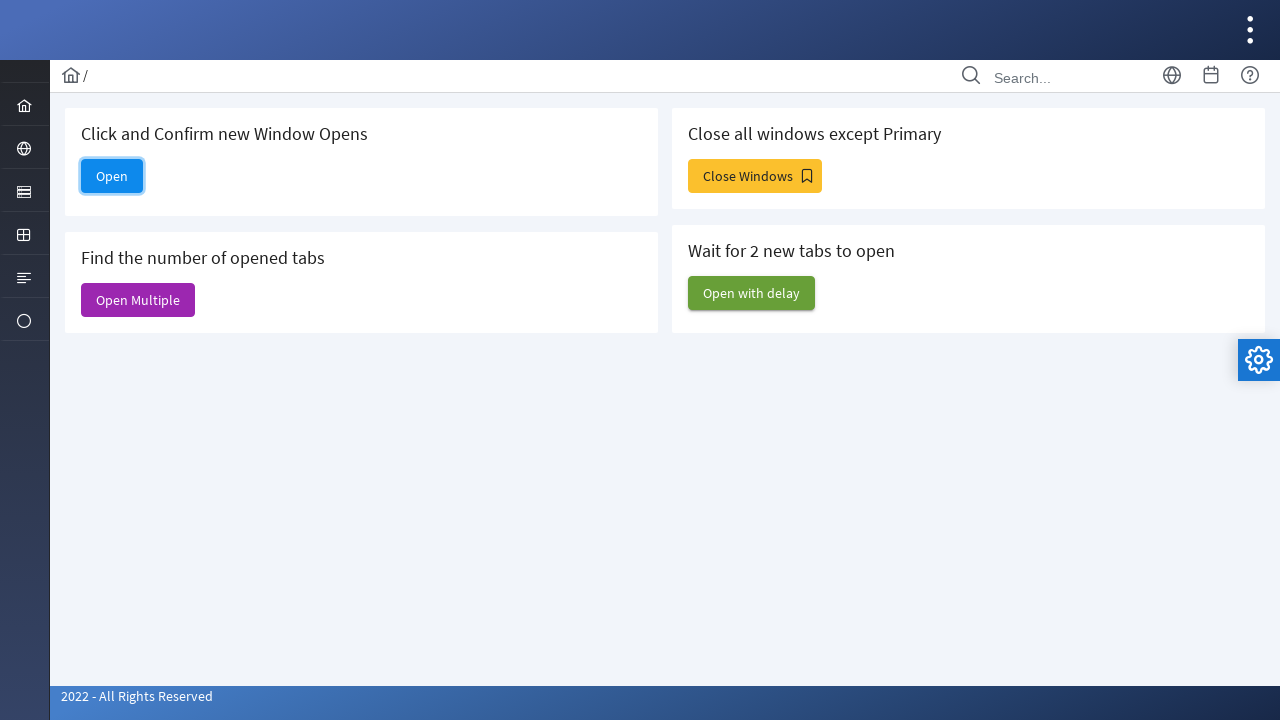

Waited for new window to open
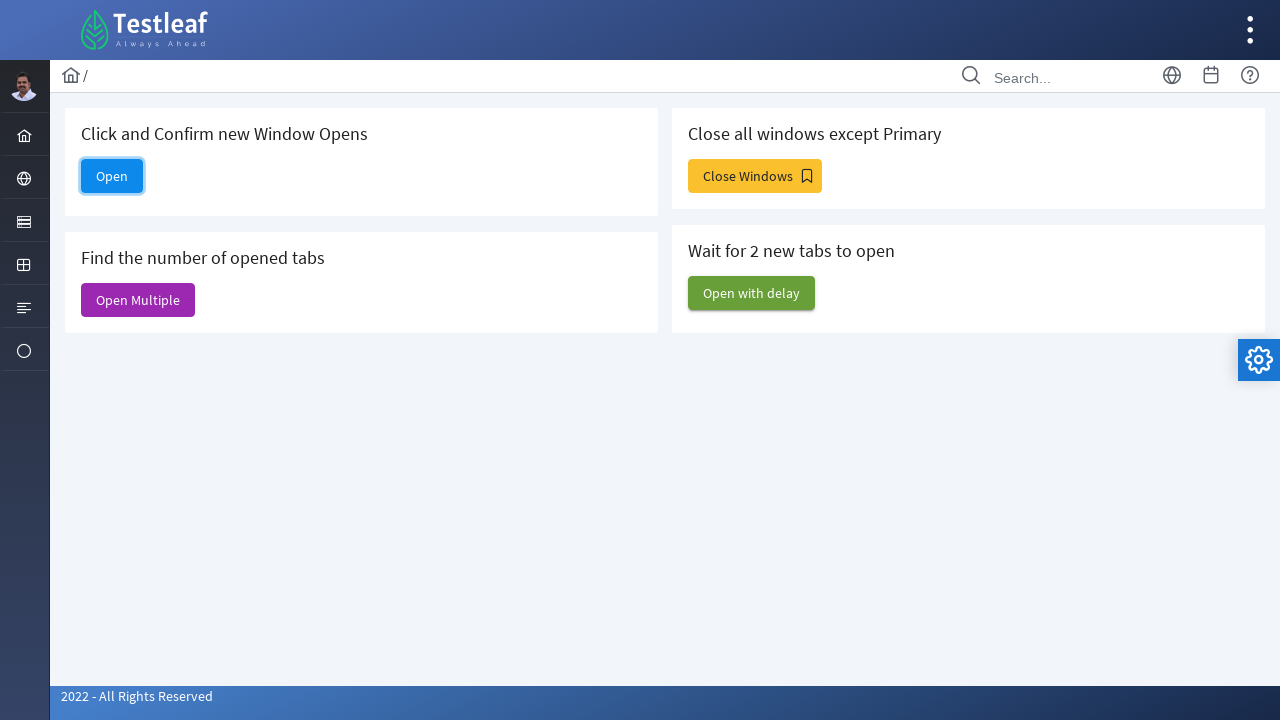

Retrieved all open windows/tabs (count: 5)
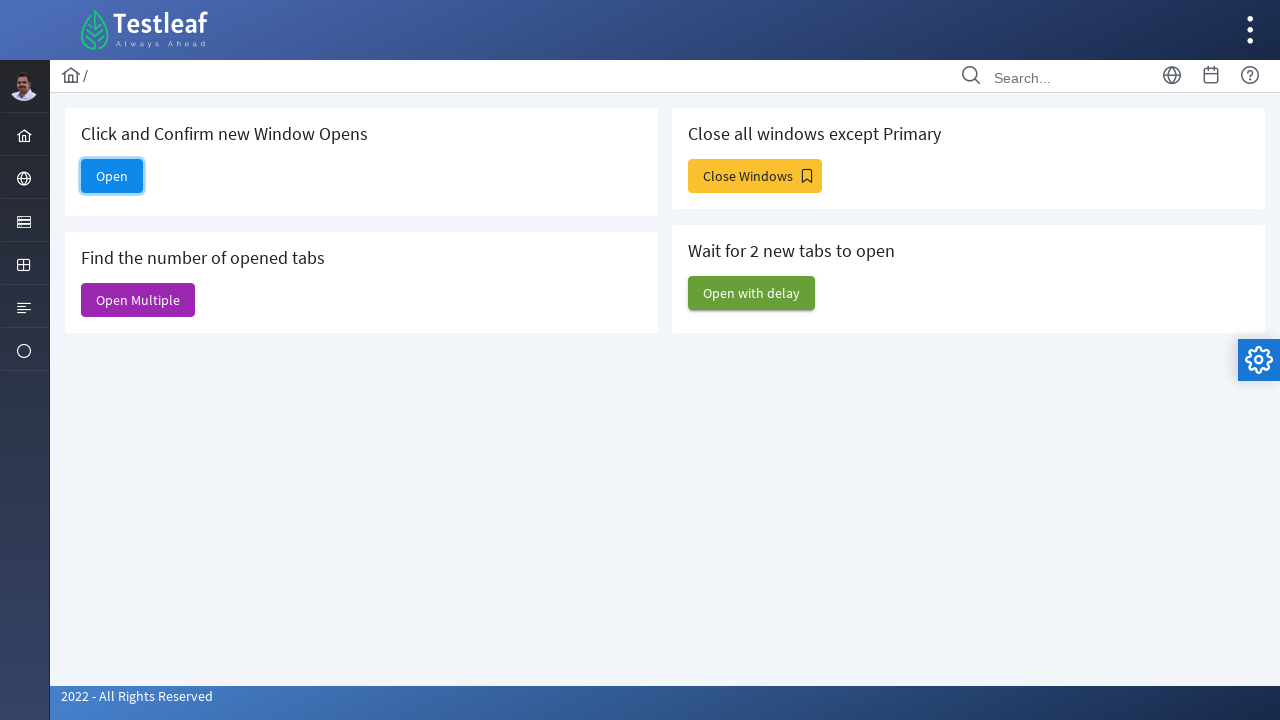

Retrieved parent window title: Window
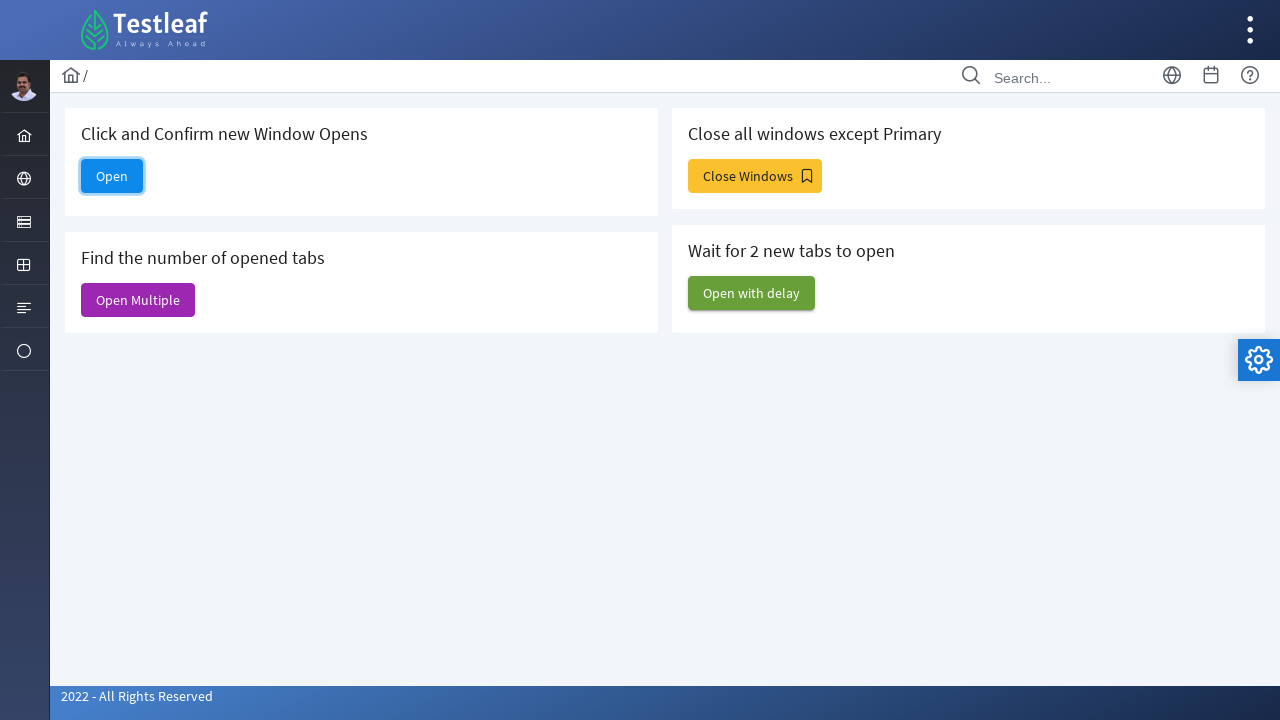

Retrieved child window title: Dashboard
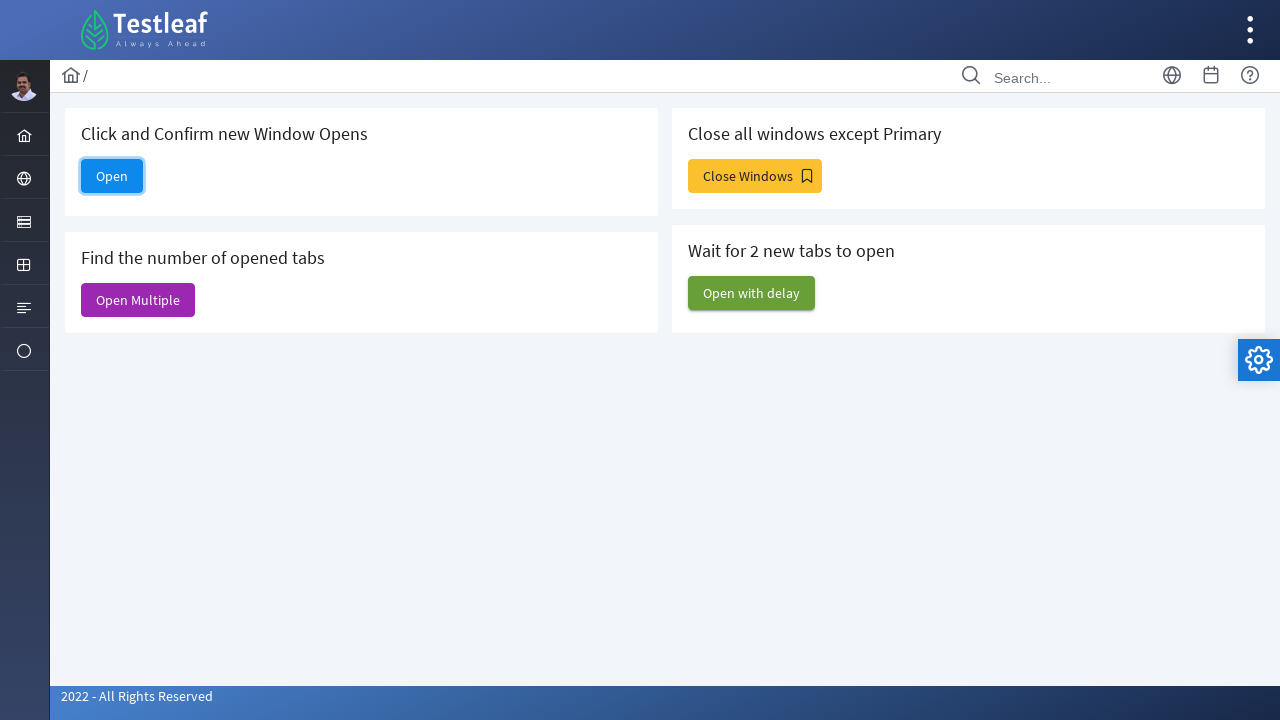

Verified control switched to the new window (titles are different)
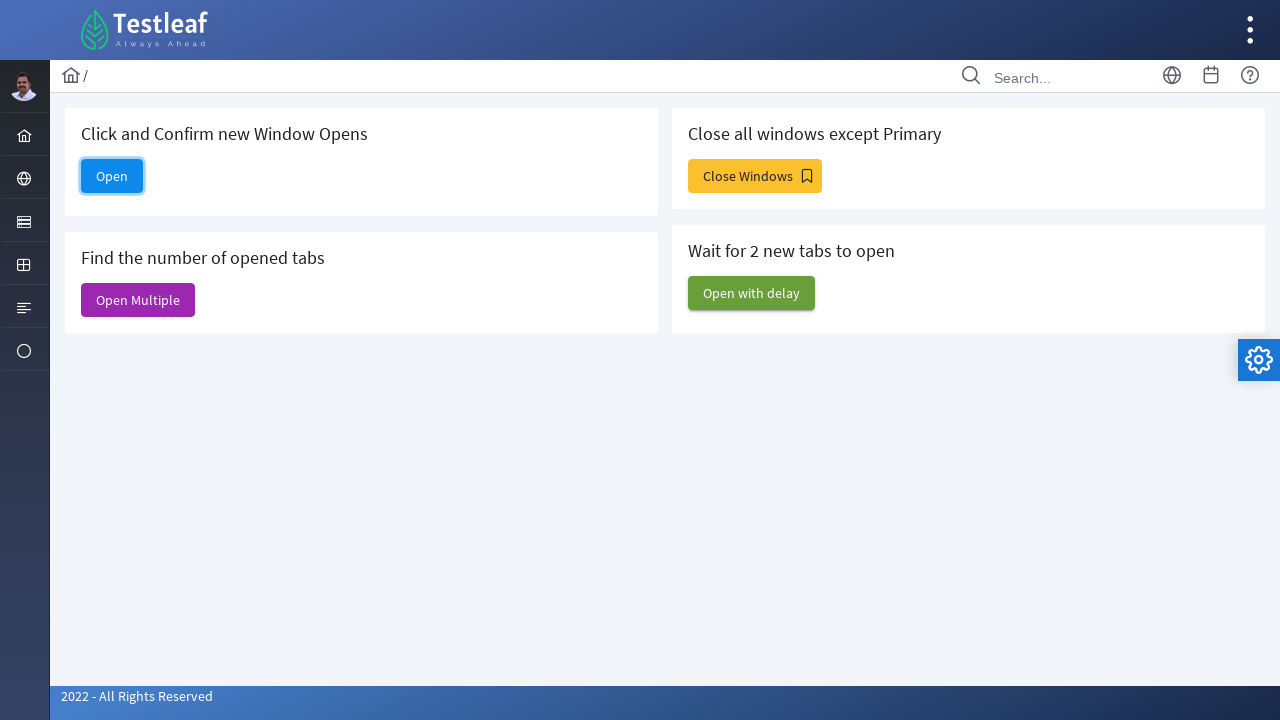

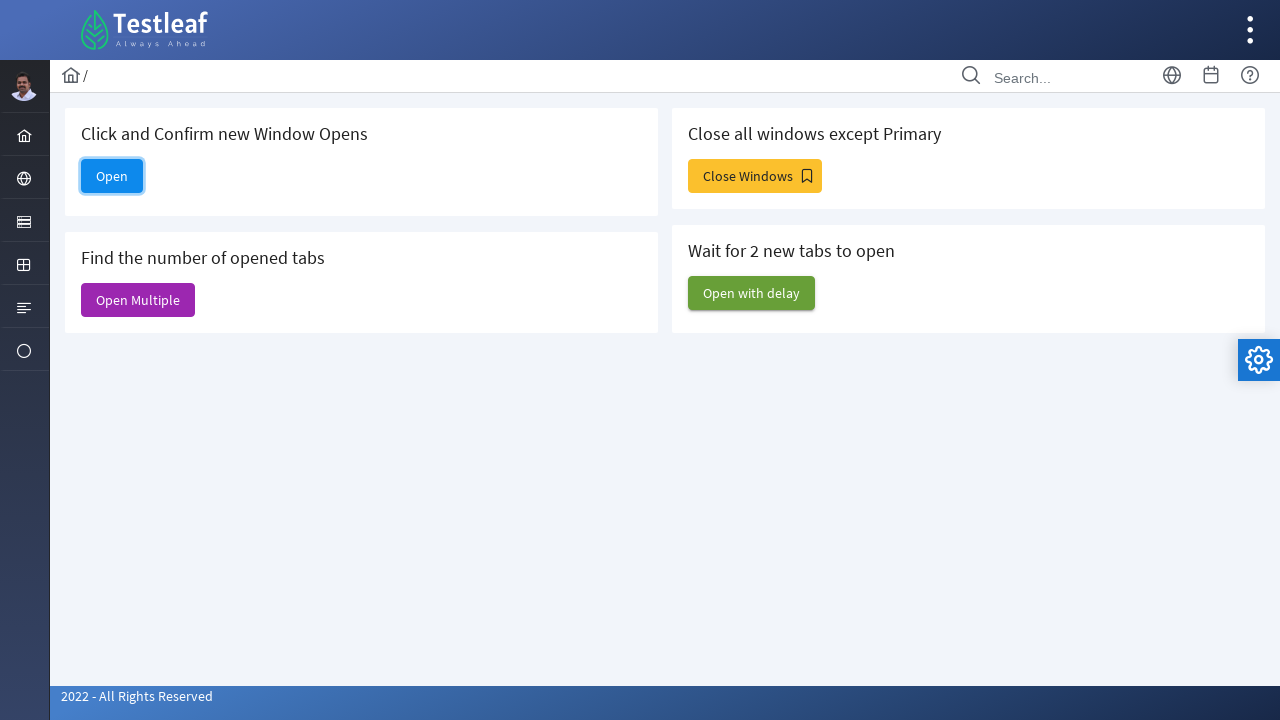